Tests window/tab switching using a reusable pattern by clicking a link that opens a new tab and verifying the new tab's title

Starting URL: https://the-internet.herokuapp.com/windows

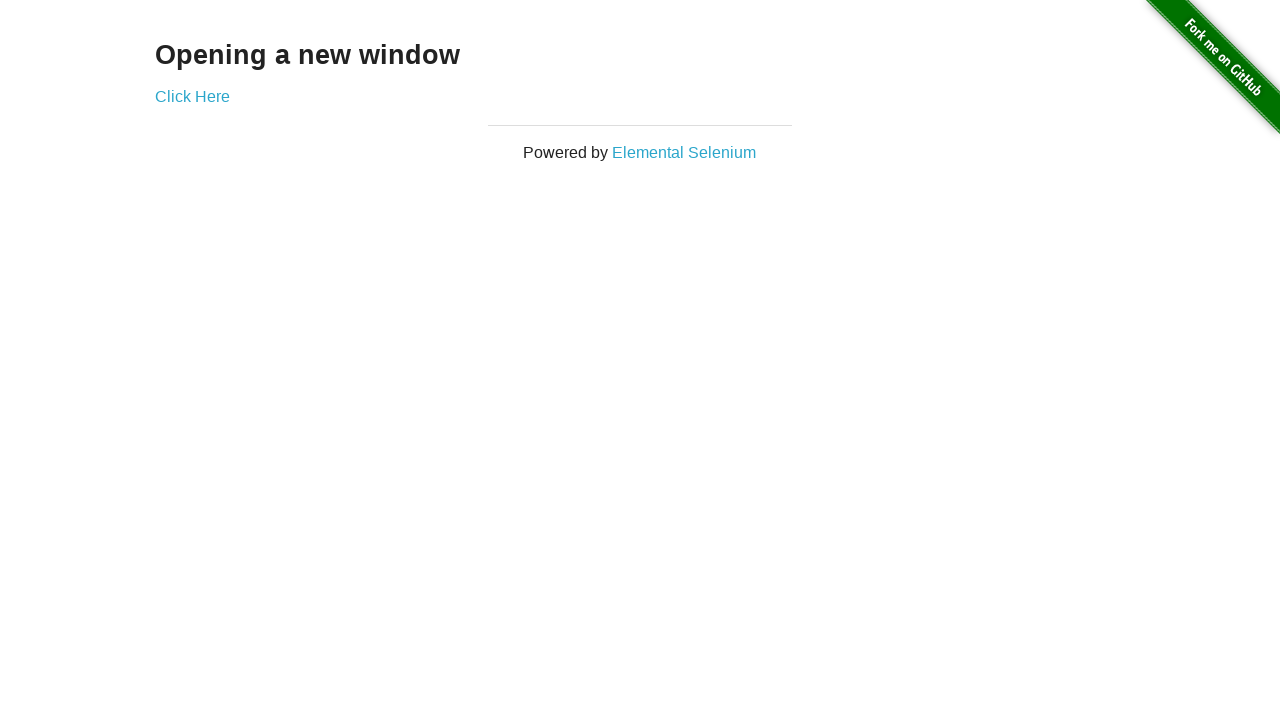

Stored reference to original page
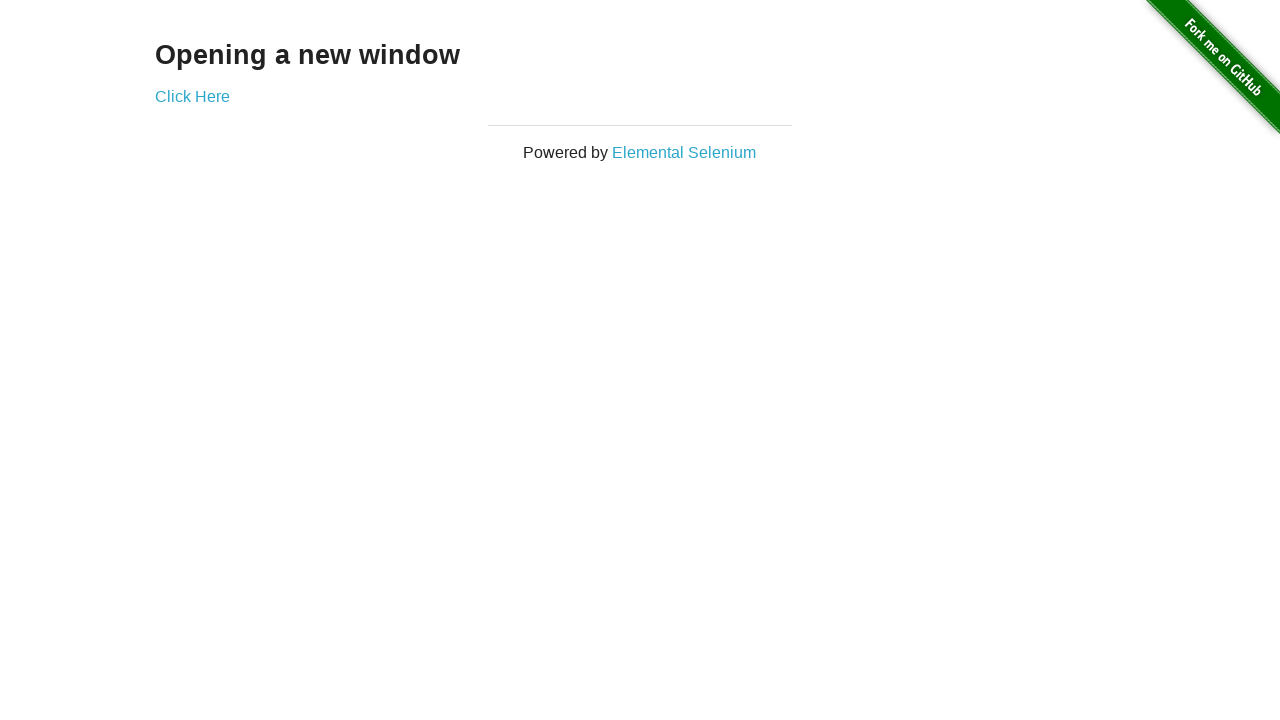

Clicked on link that opens new tab at (192, 96) on a[target='_blank']
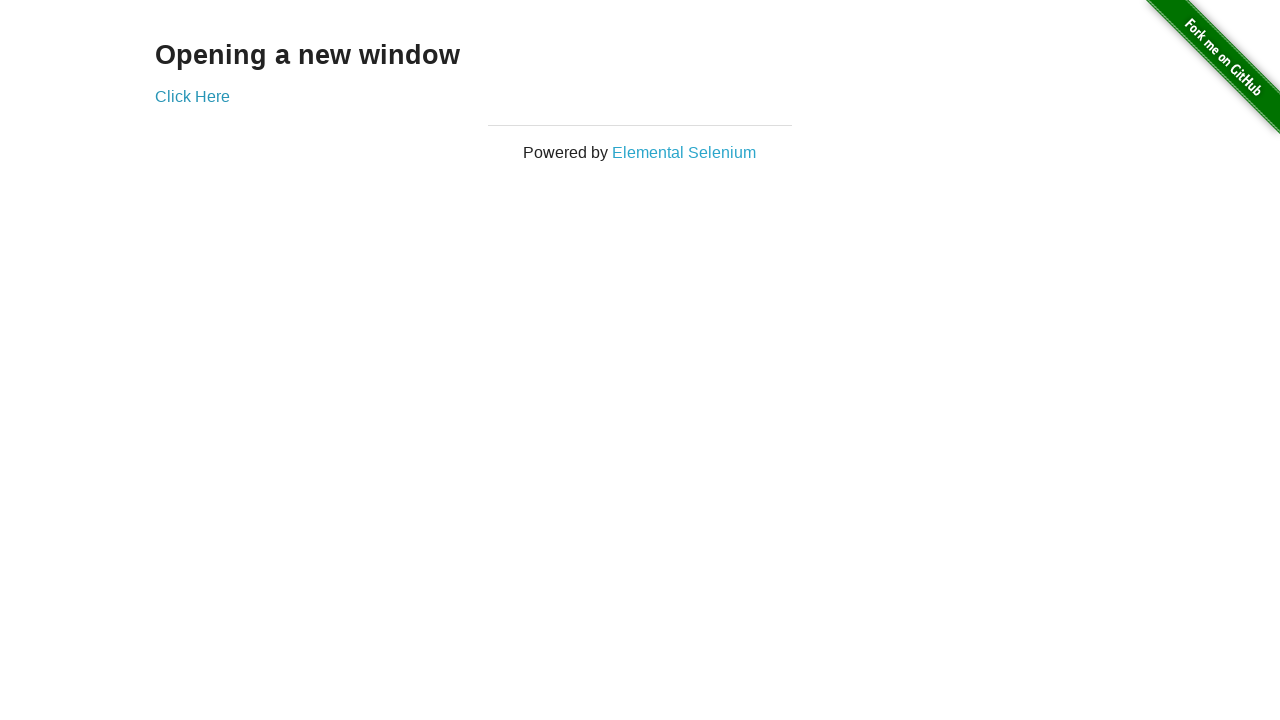

Obtained new page/tab object
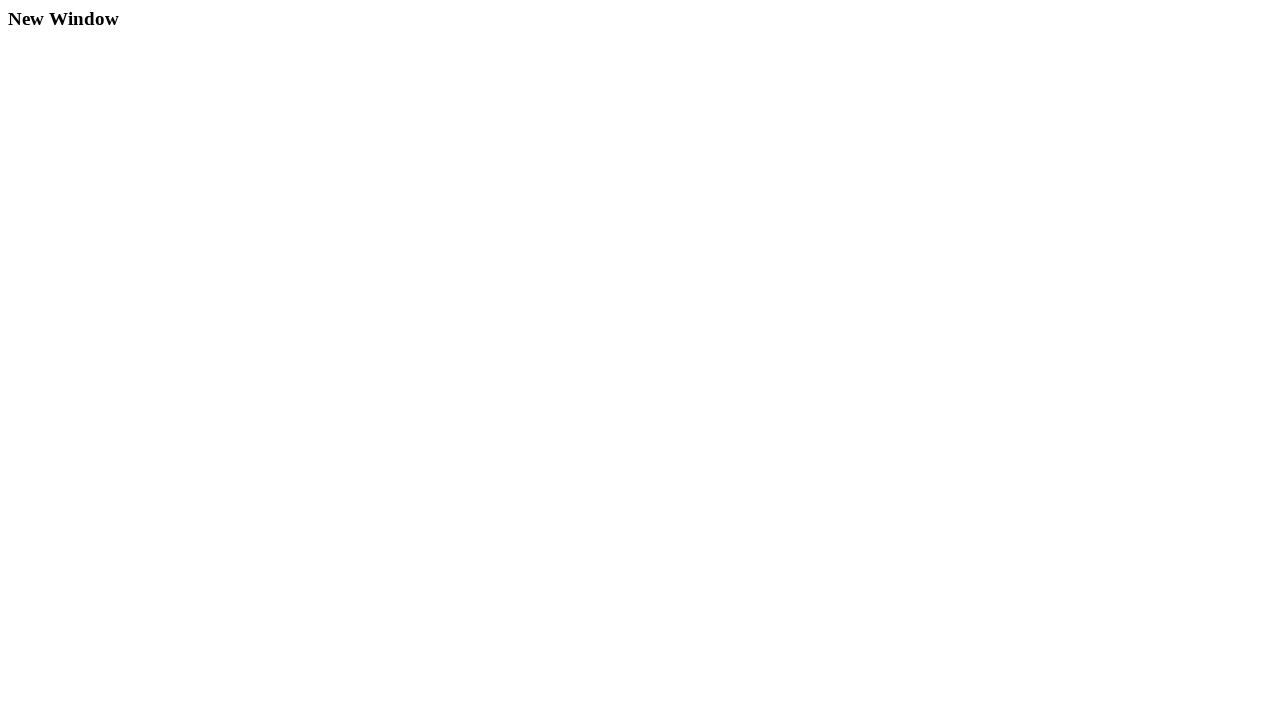

New page loaded successfully
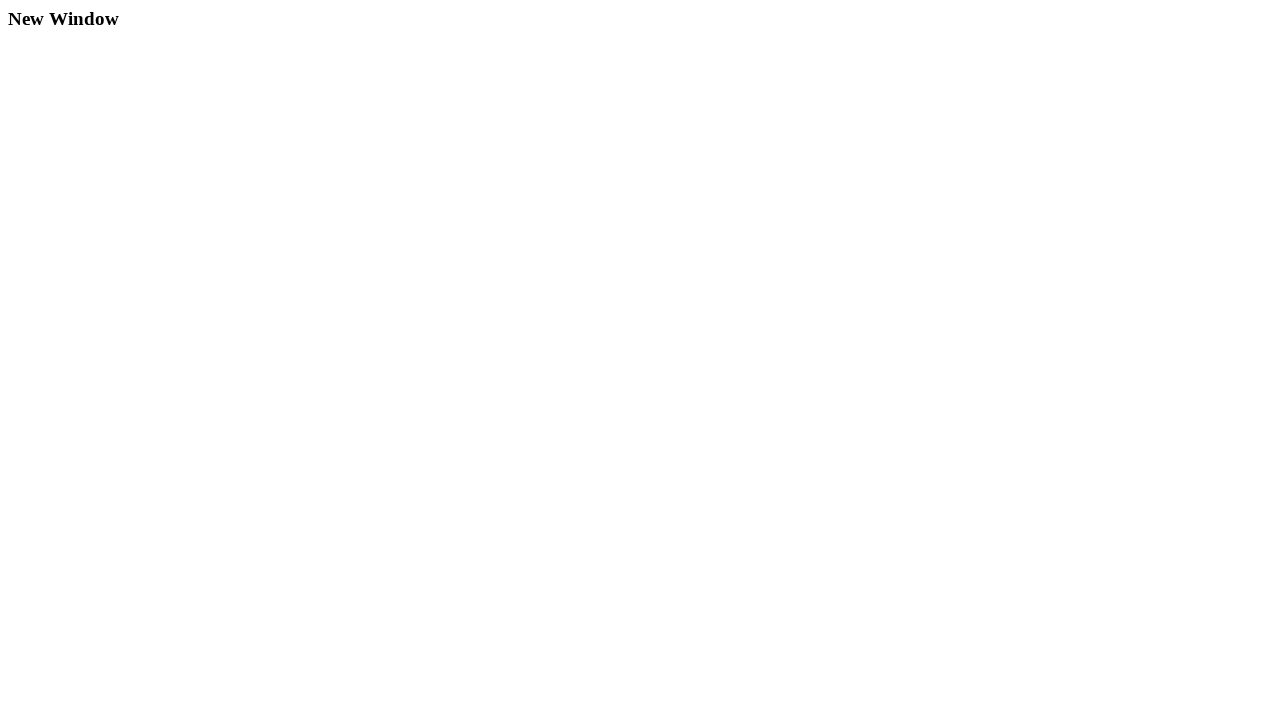

Retrieved new page title: 'New Window'
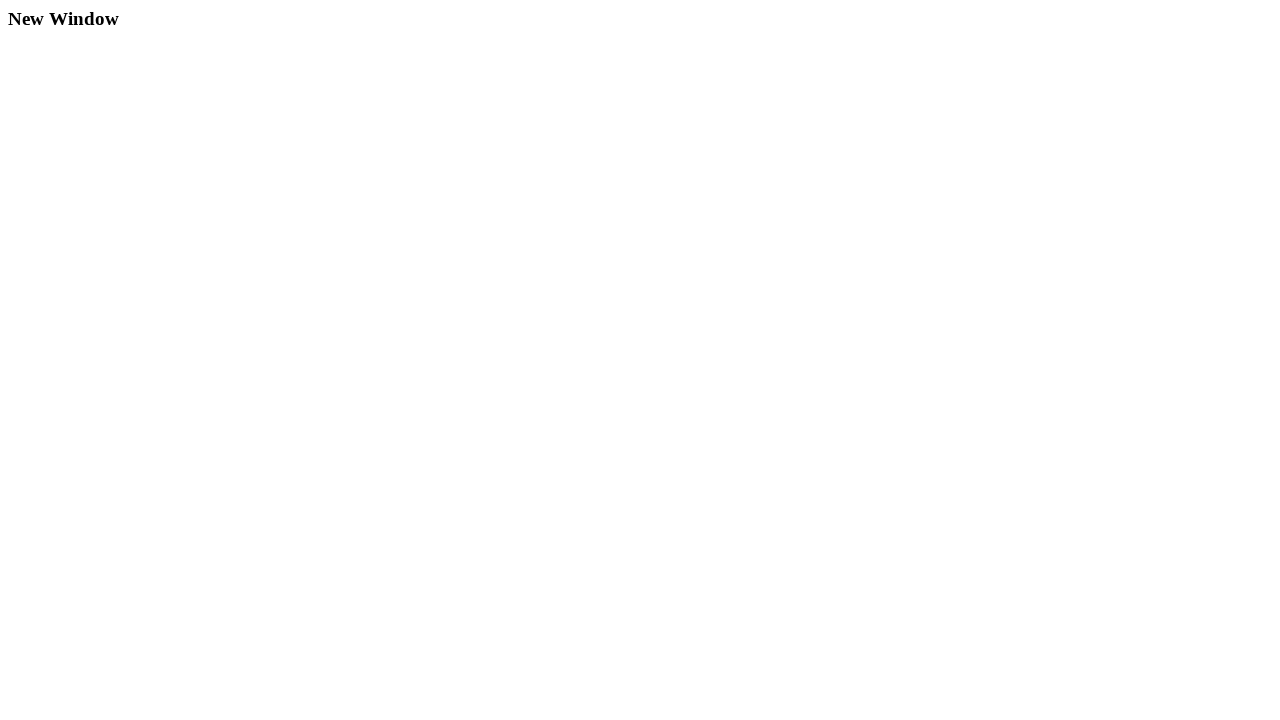

Verified new page title matches expected title 'New Window'
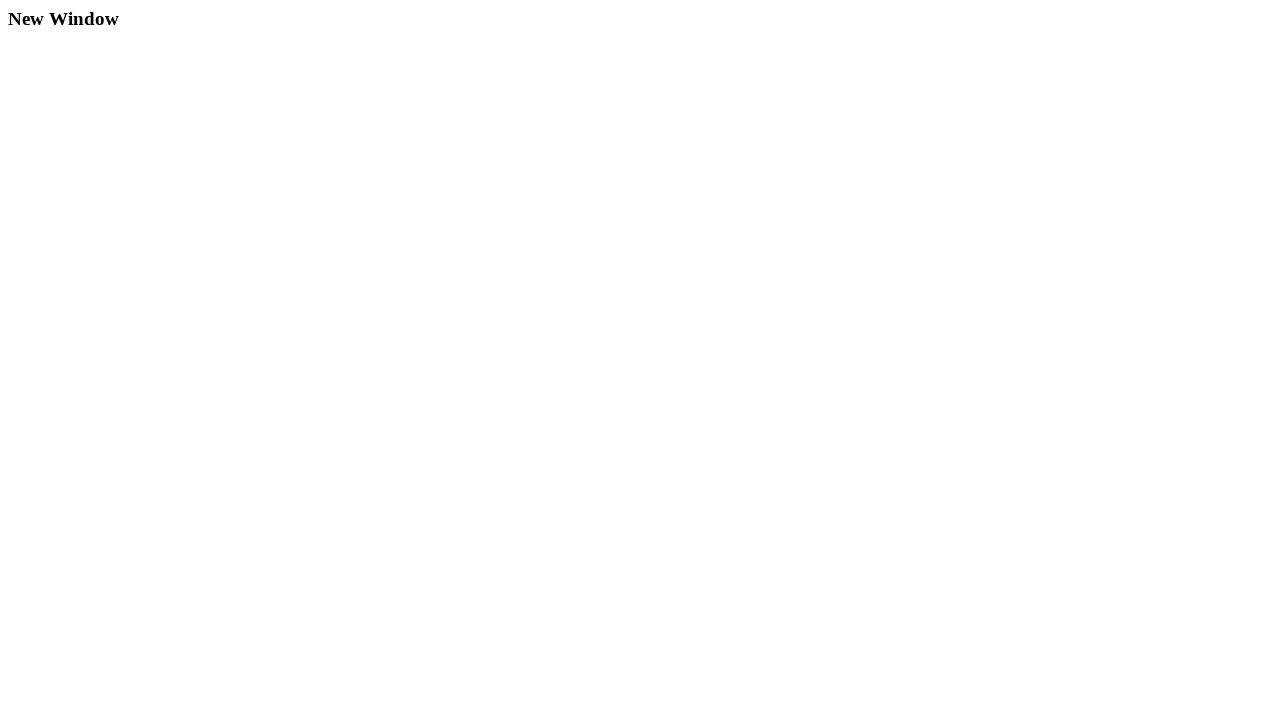

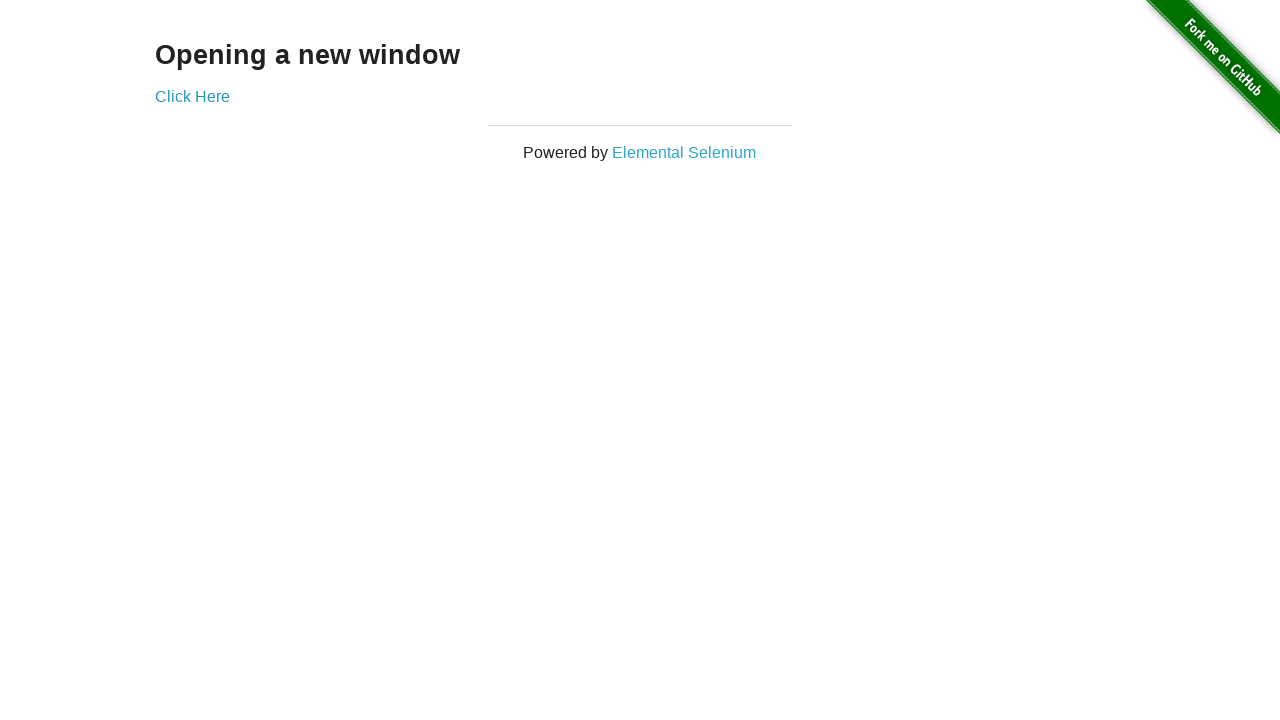